Tests iframe interaction by switching to an iframe, clicking a button inside it, then switching back to the main frame and clicking the change theme button

Starting URL: https://www.w3schools.com/js/tryit.asp?filename=tryjs_myfirst

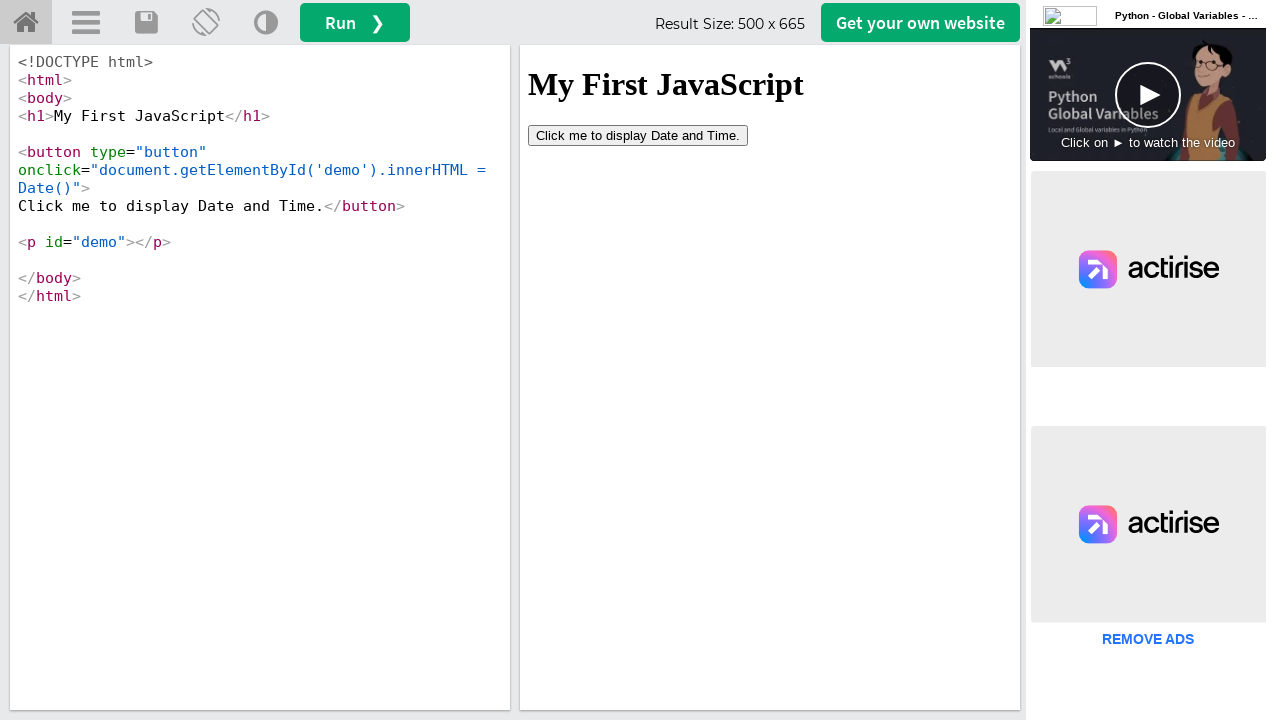

Navigated to W3Schools tryit editor page
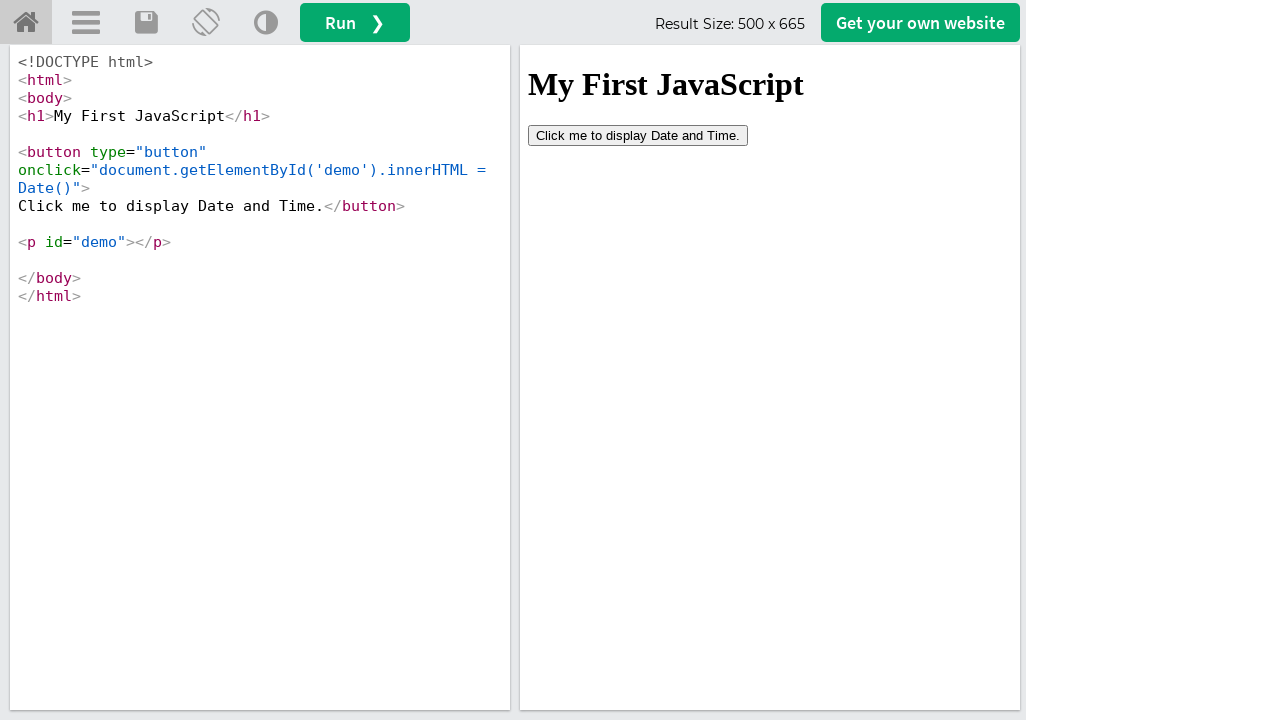

Located iframe with name 'iframeResult'
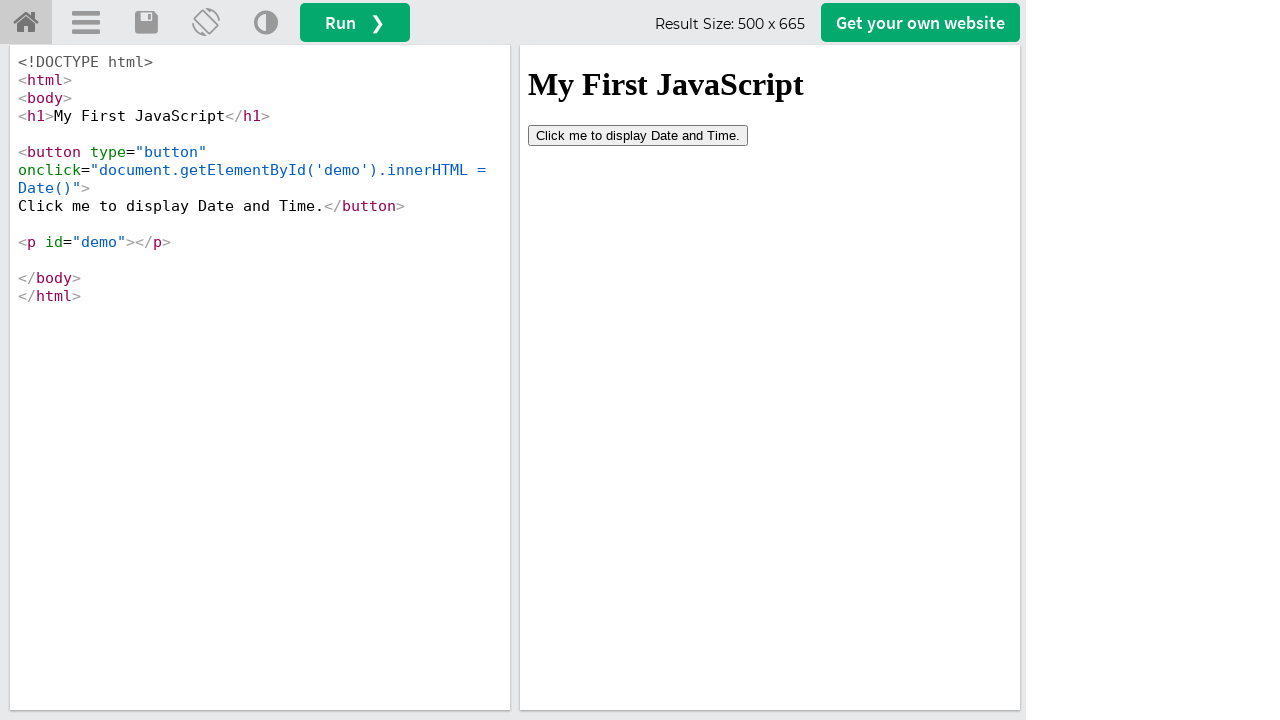

Clicked button inside iframe at (638, 135) on iframe[name='iframeResult'] >> internal:control=enter-frame >> button[type='butt
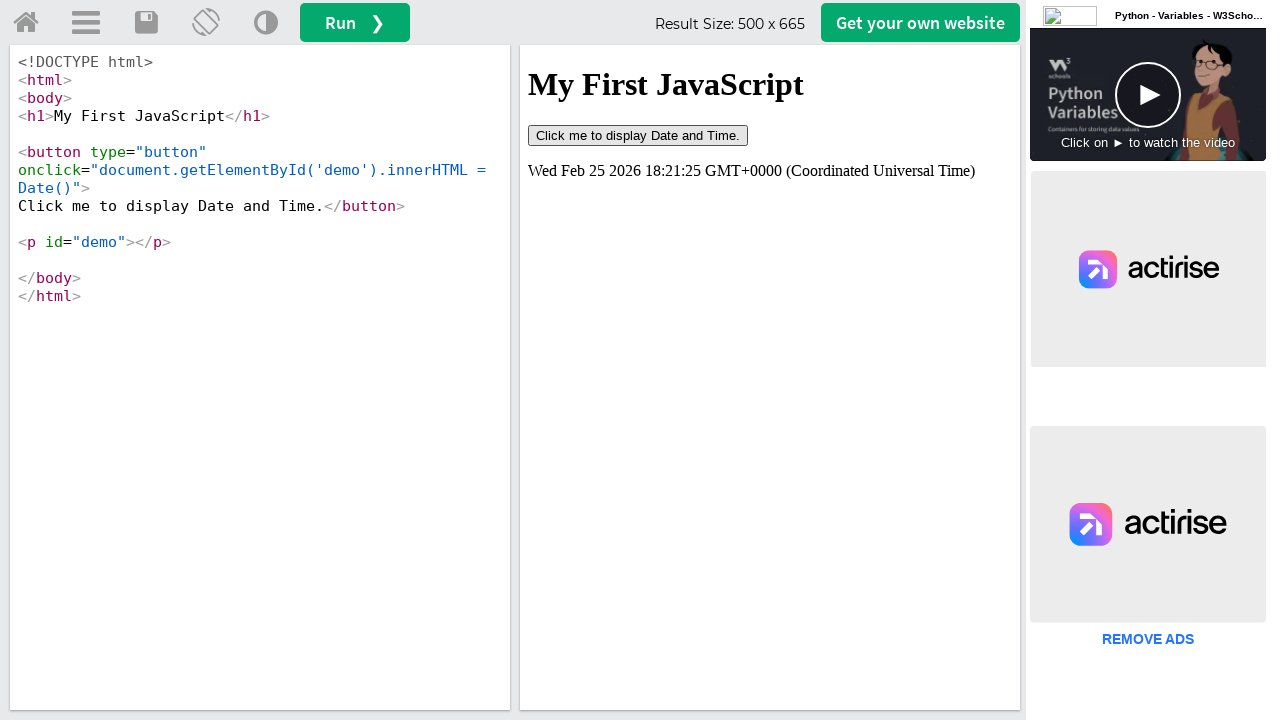

Clicked change theme button on main page at (266, 23) on (//a[@title='Change Theme'])[1]
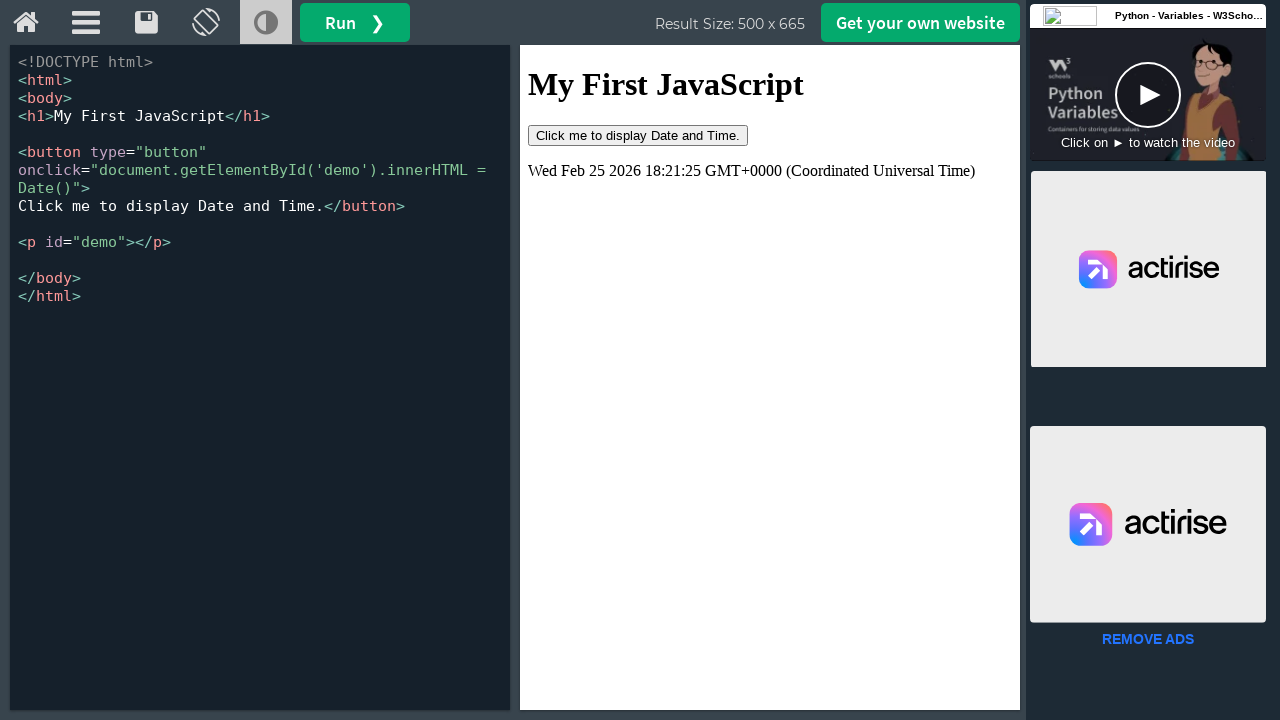

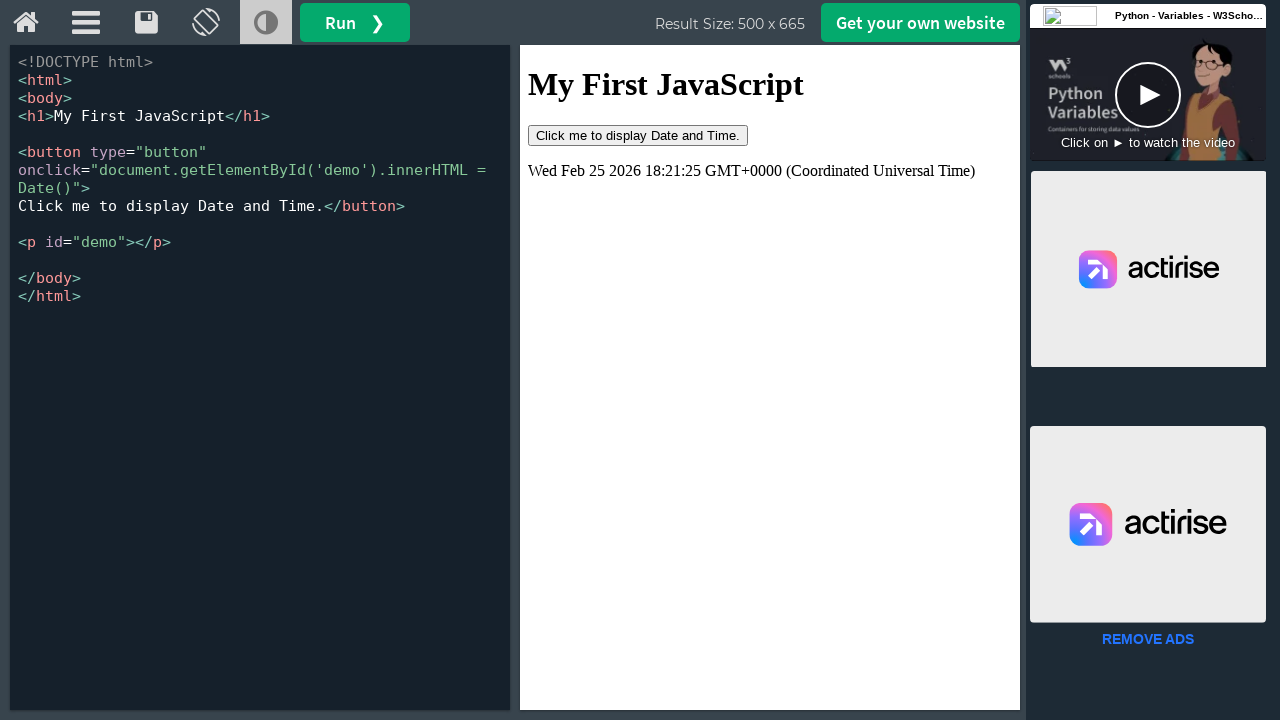